Tests navigation by clicking the Home link using className locator and verifies the page title changes to "Practice"

Starting URL: https://practice.cydeo.com/inputs

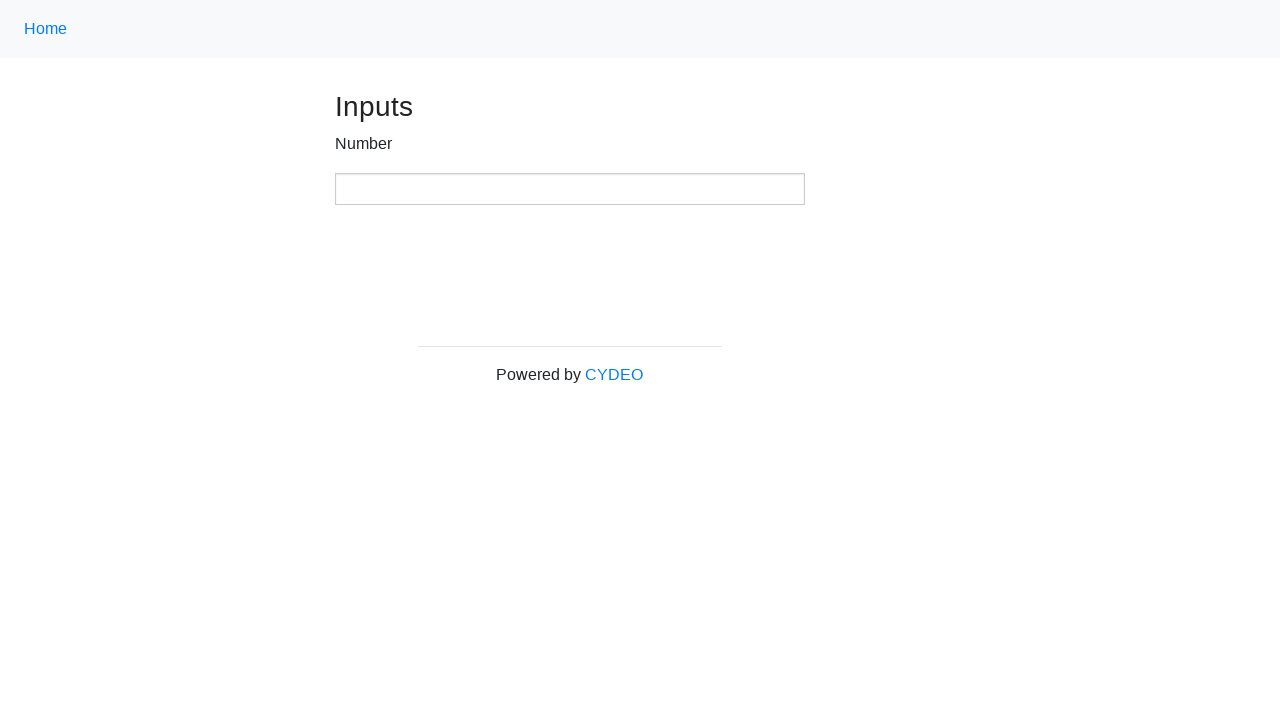

Clicked Home link using className locator at (46, 29) on .nav-link
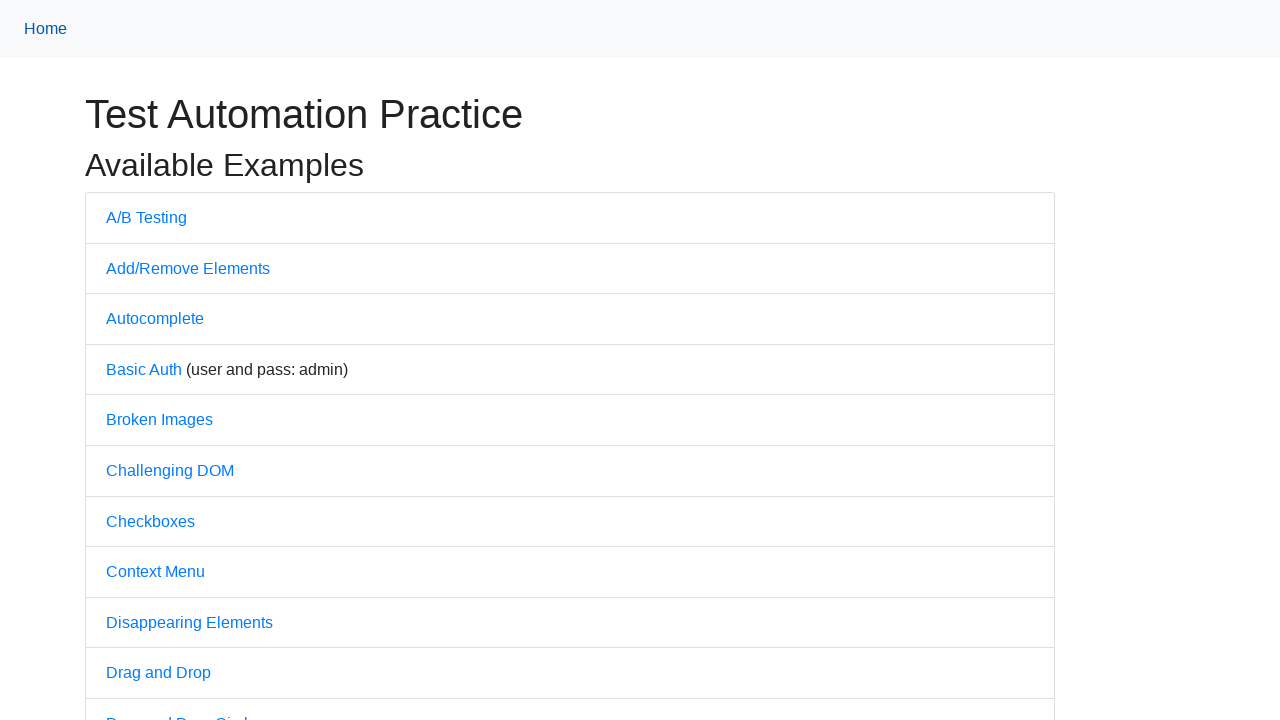

Page loaded and domcontentloaded state reached
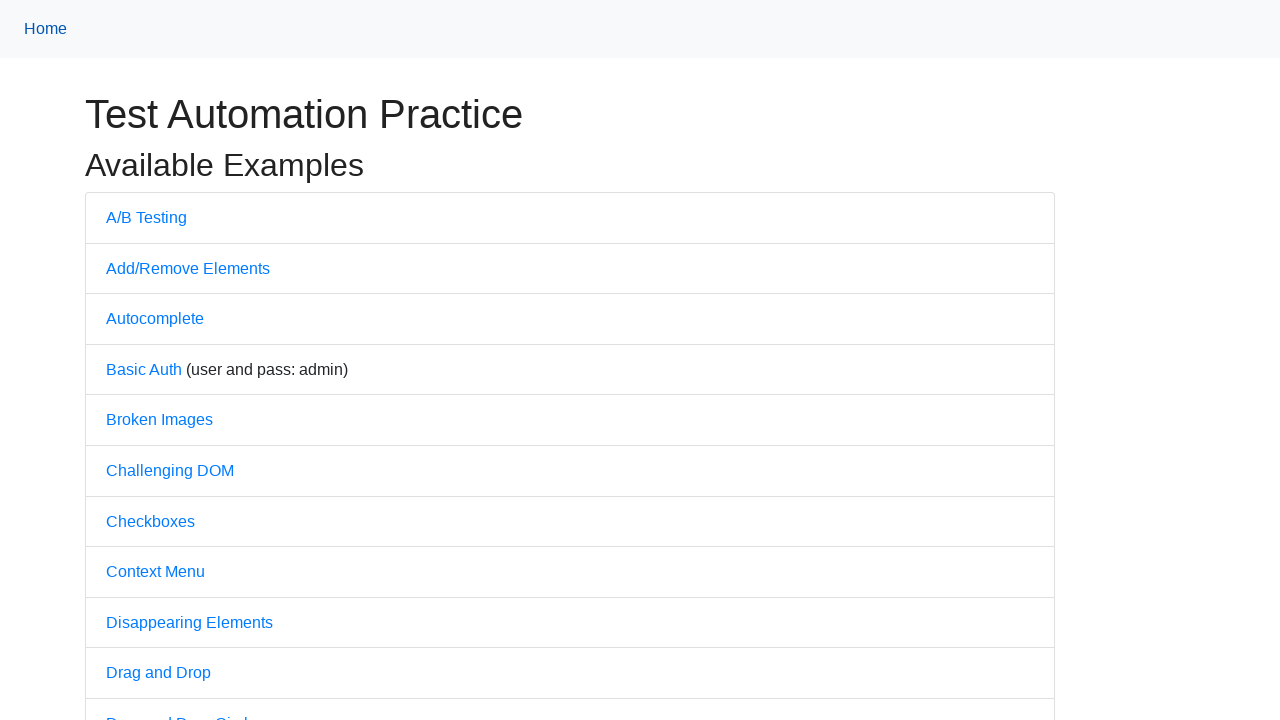

Verified page title is 'Practice'
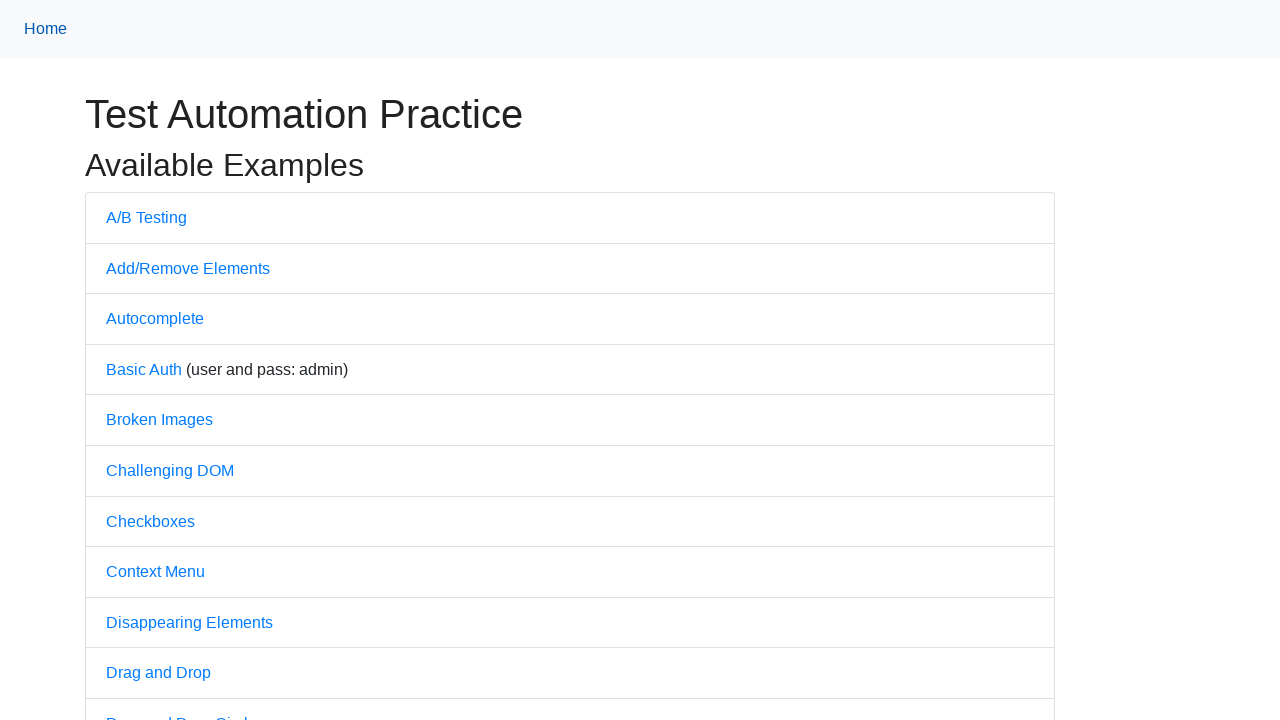

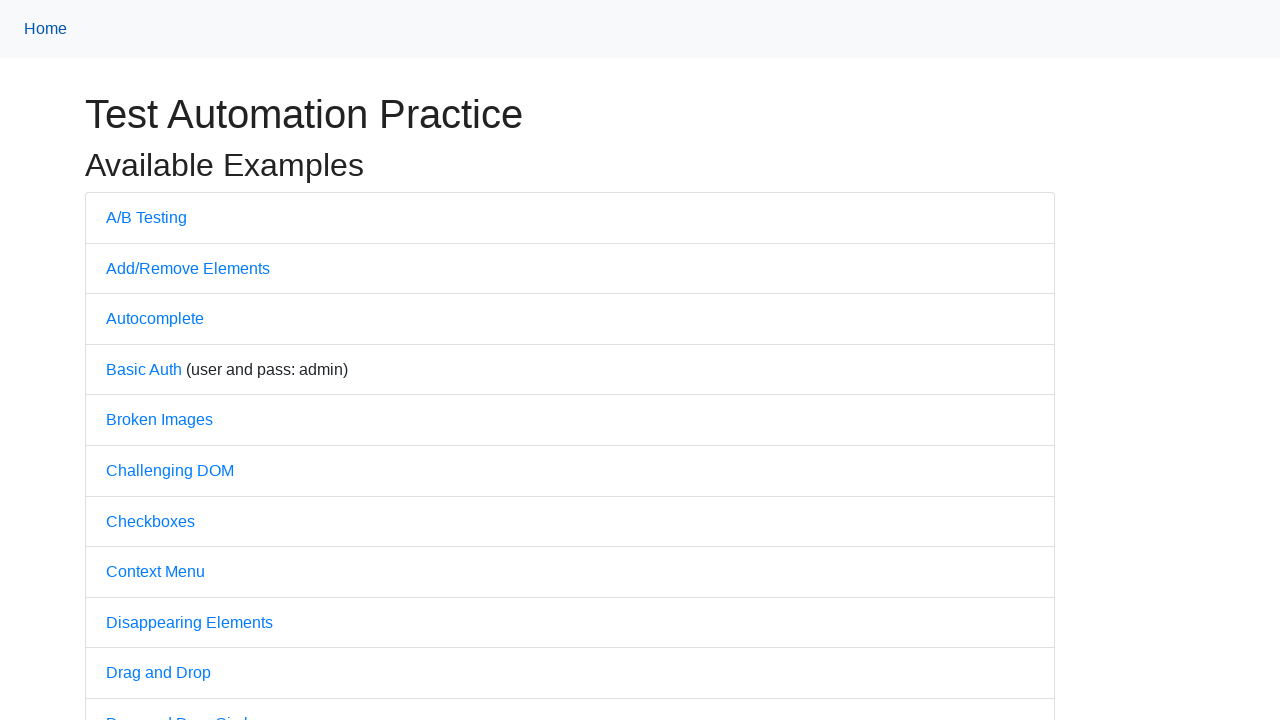